Tests keyboard input functionality by clicking on a name field, typing a name, and clicking a button on the Formy practice site

Starting URL: https://formy-project.herokuapp.com/keypress

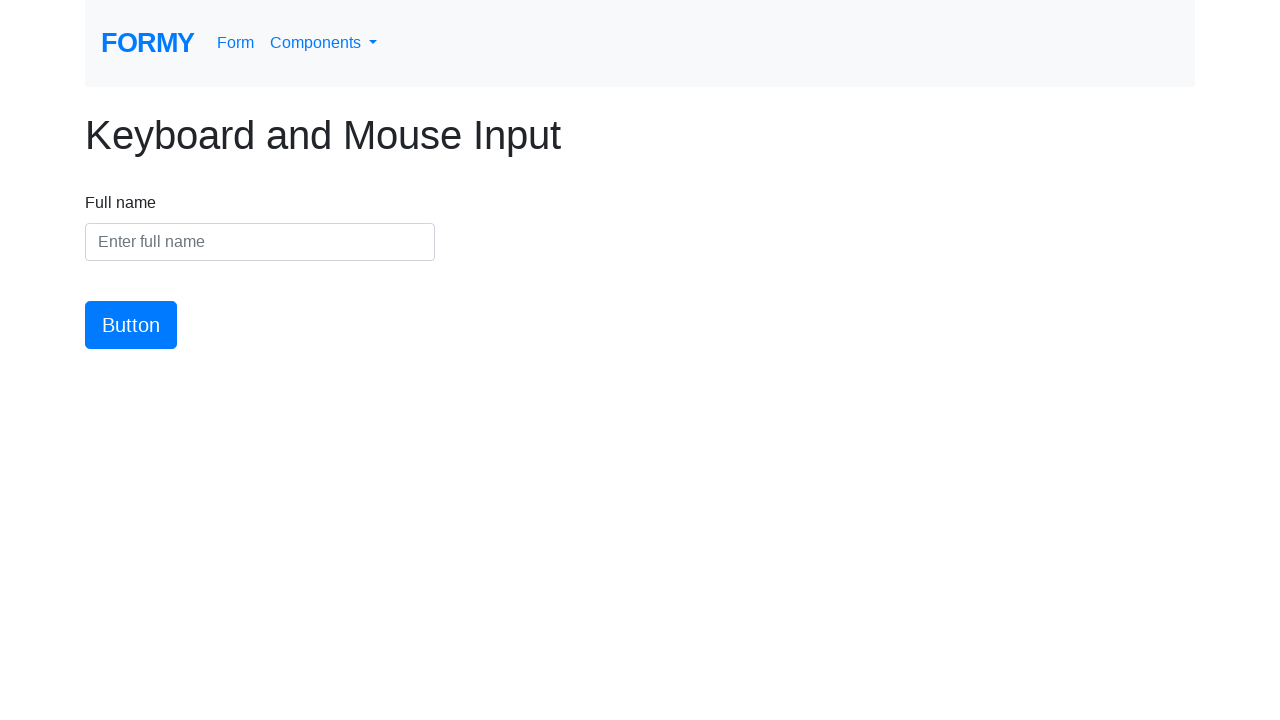

Clicked on the name input field at (260, 242) on #name
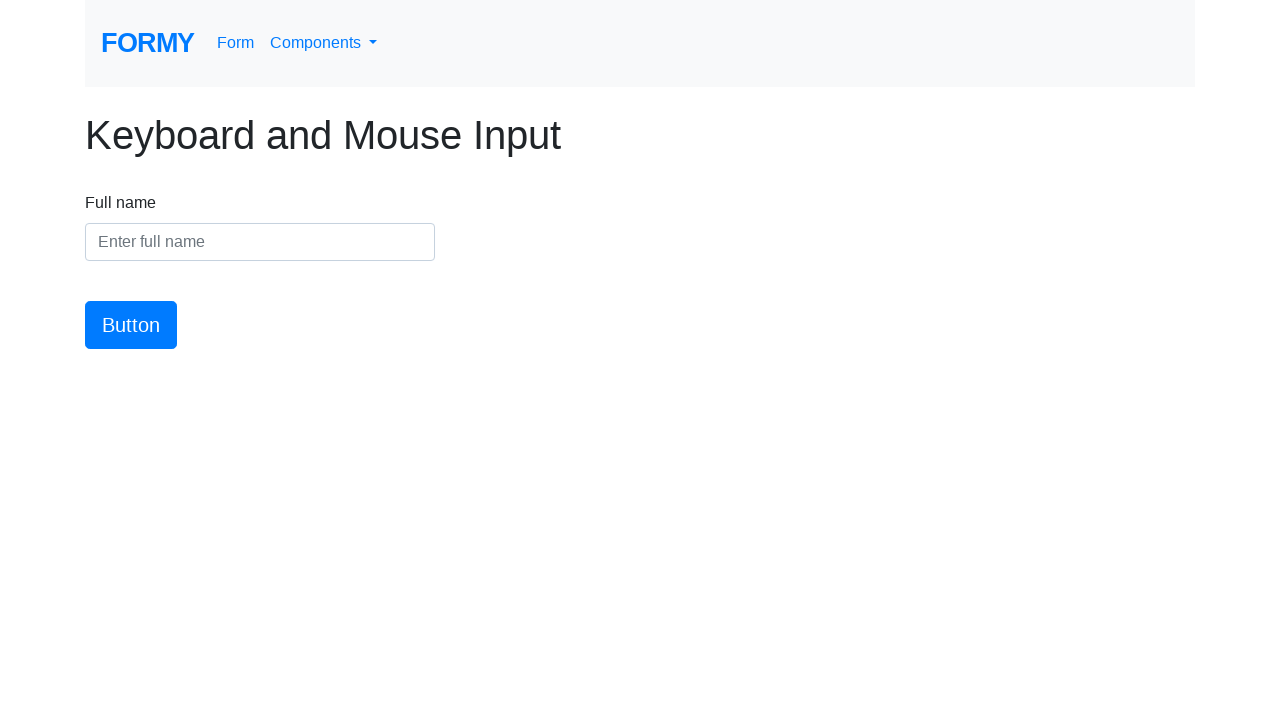

Typed 'BunnyNinja' into the name field on #name
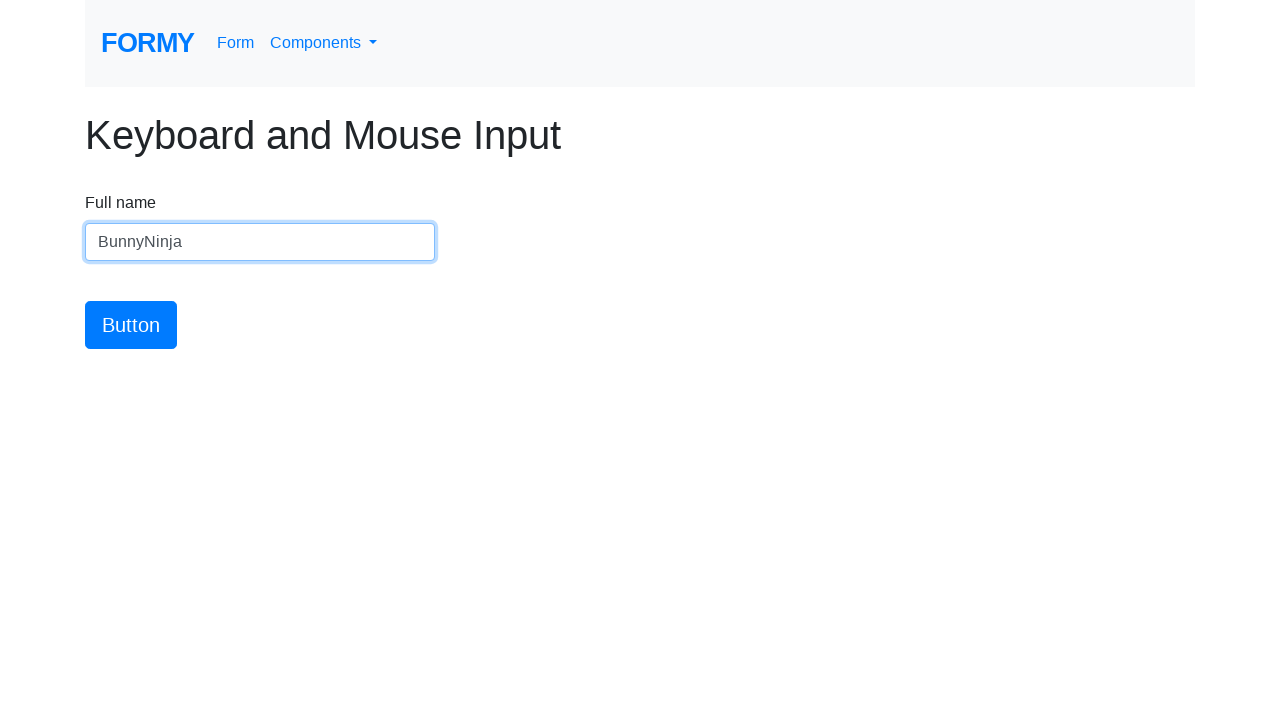

Clicked the submit button at (131, 325) on #button
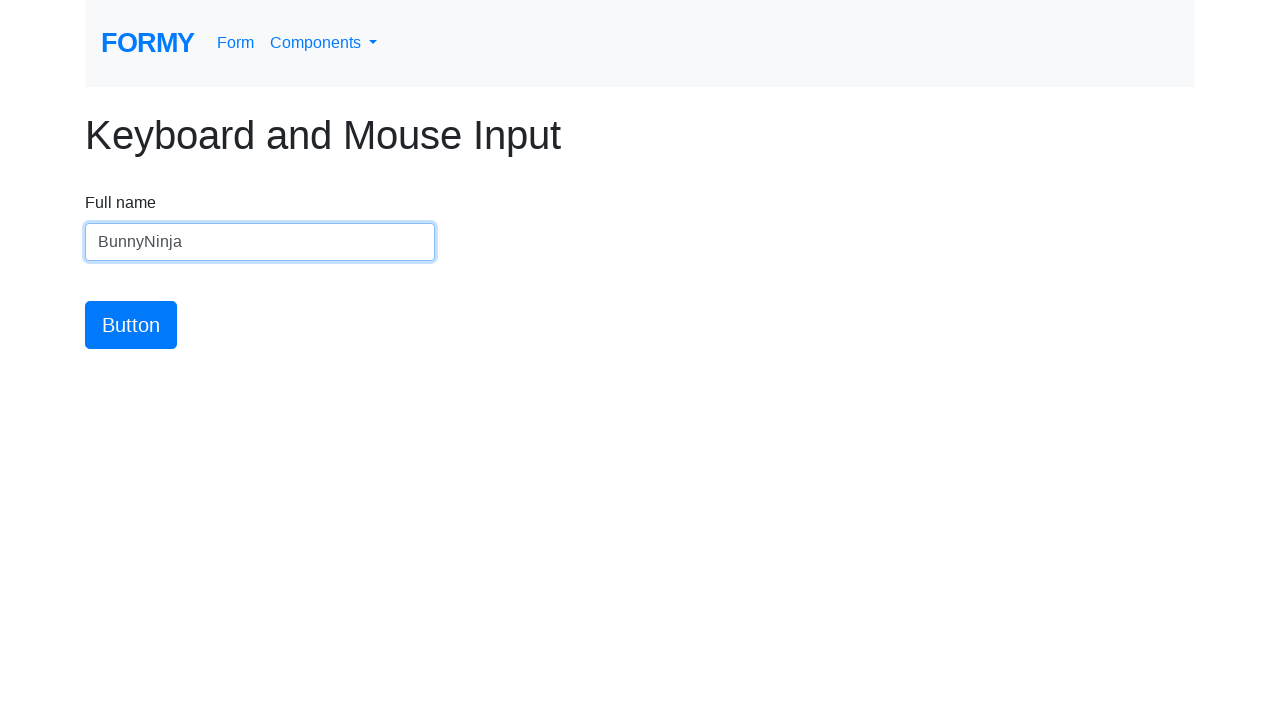

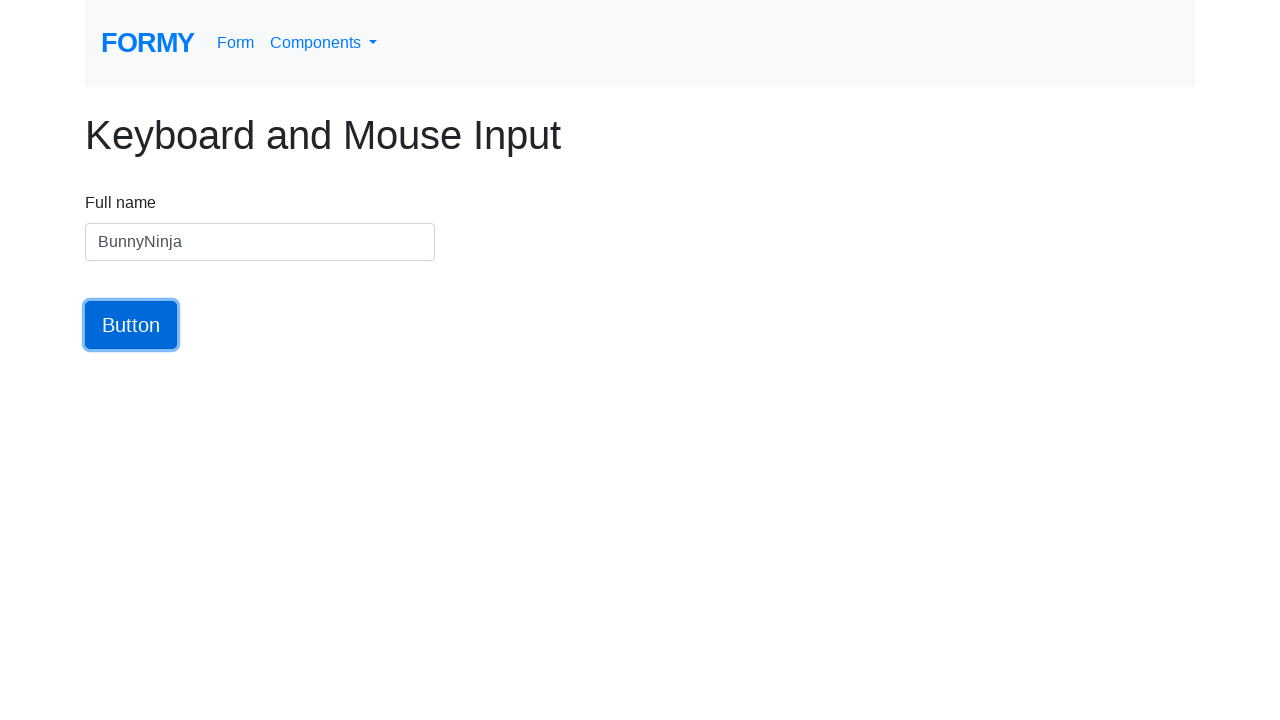